Tests dynamic loading functionality by clicking a start button and waiting for "Hello World!" text to appear after the loading completes.

Starting URL: https://the-internet.herokuapp.com/dynamic_loading/1

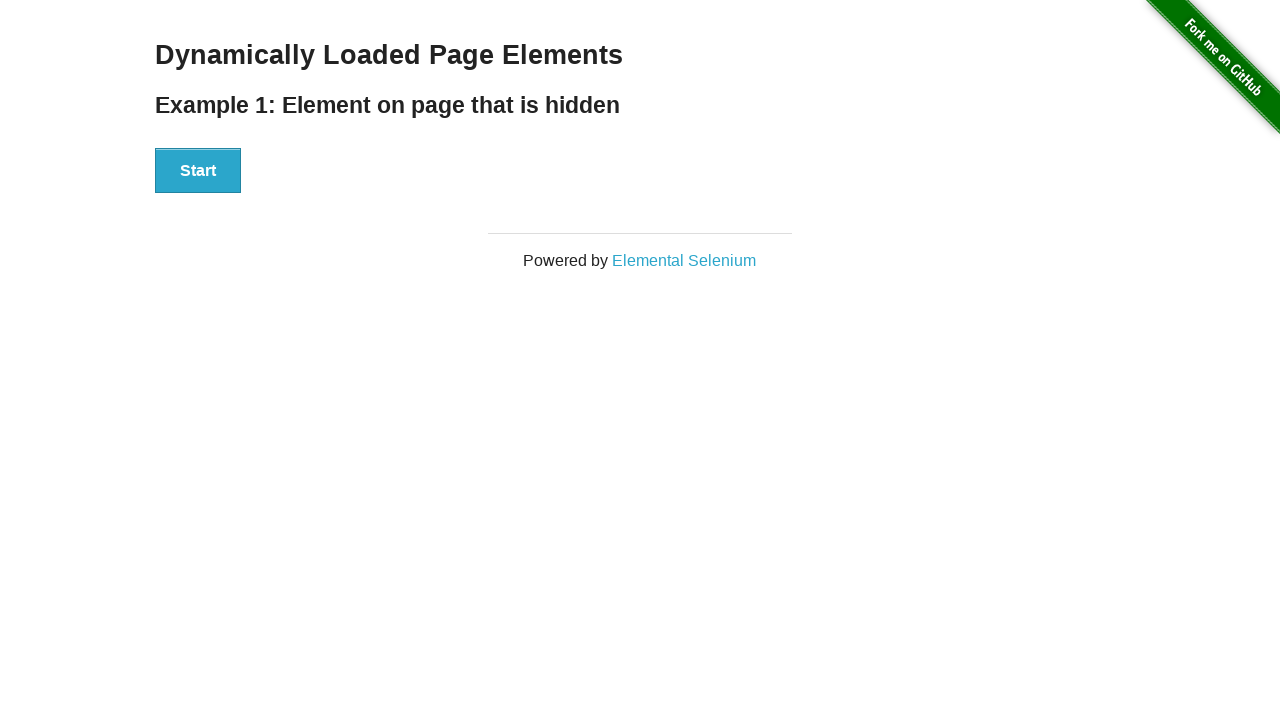

Clicked start button to begin dynamic loading at (198, 171) on xpath=//div[@id='start']//button
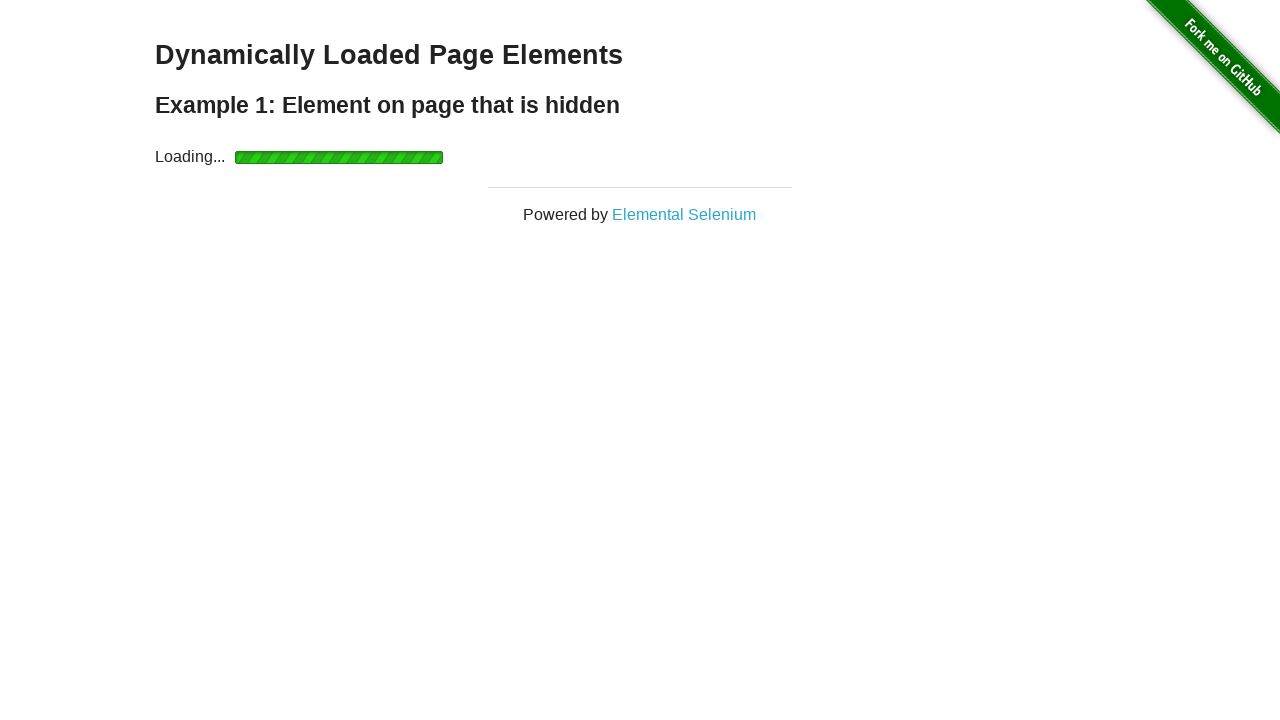

Waited for 'Hello World!' text to appear after loading completes
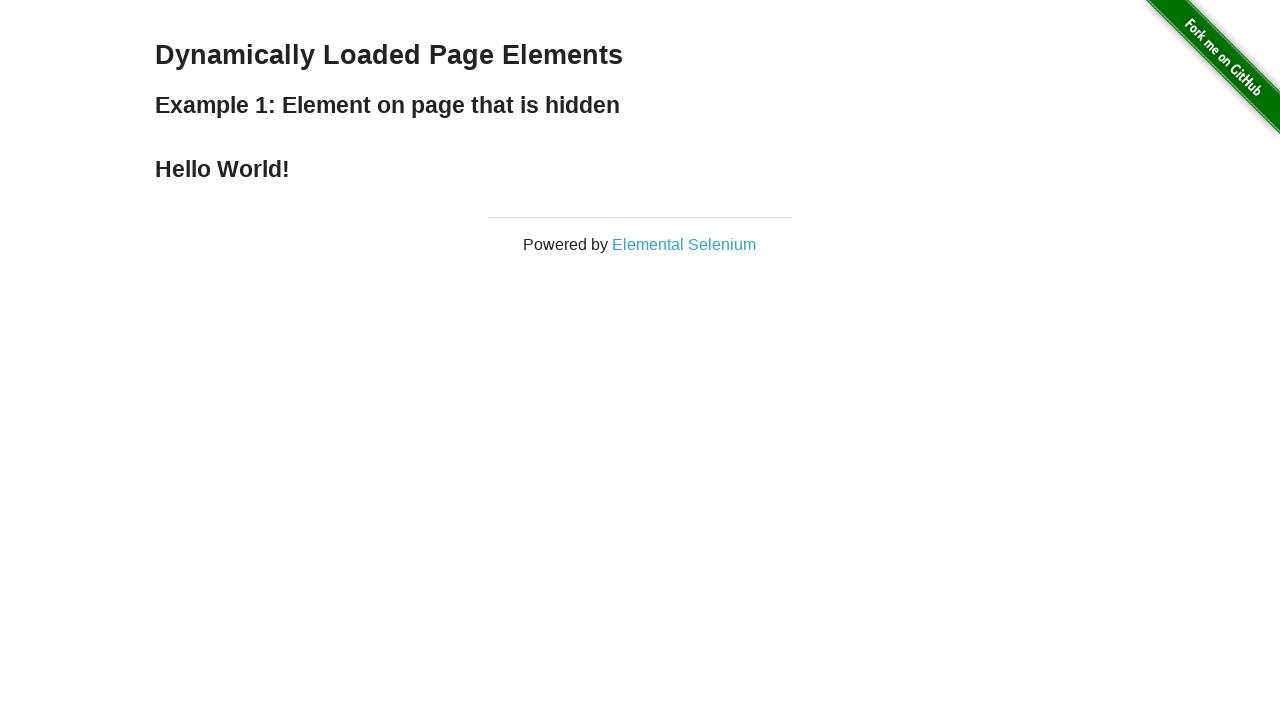

Verified that the 'Hello World!' text is visible
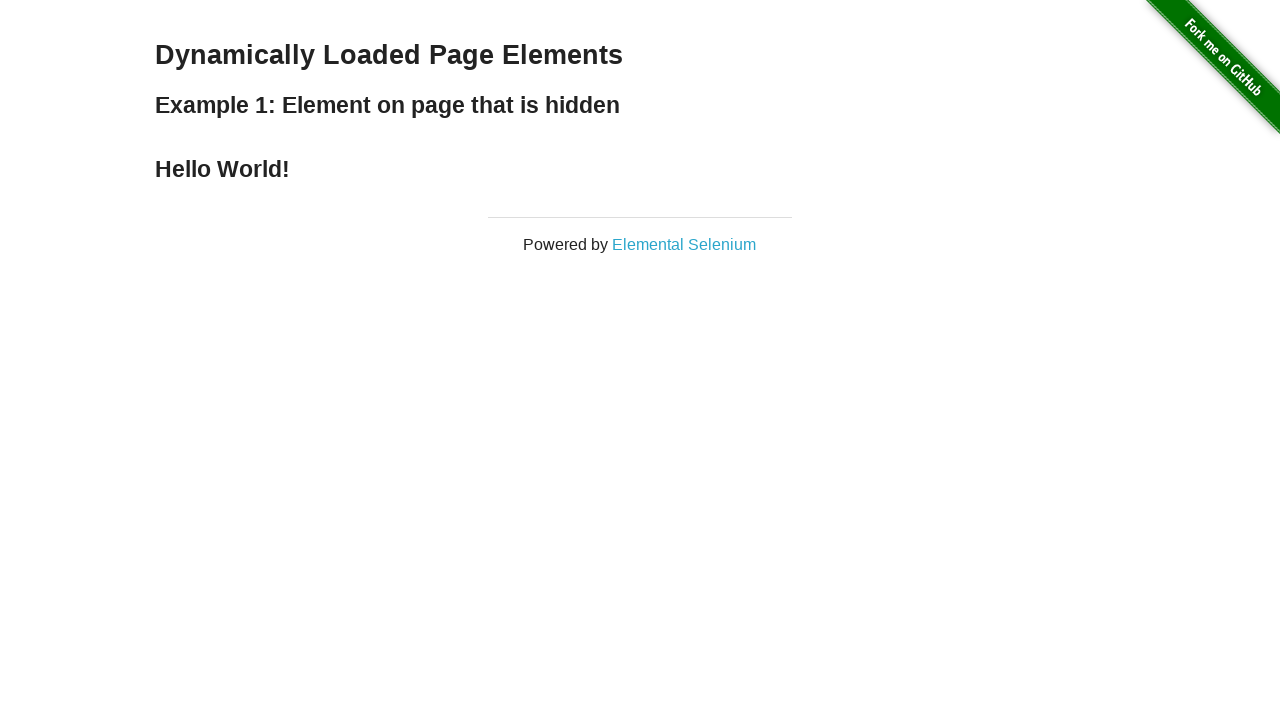

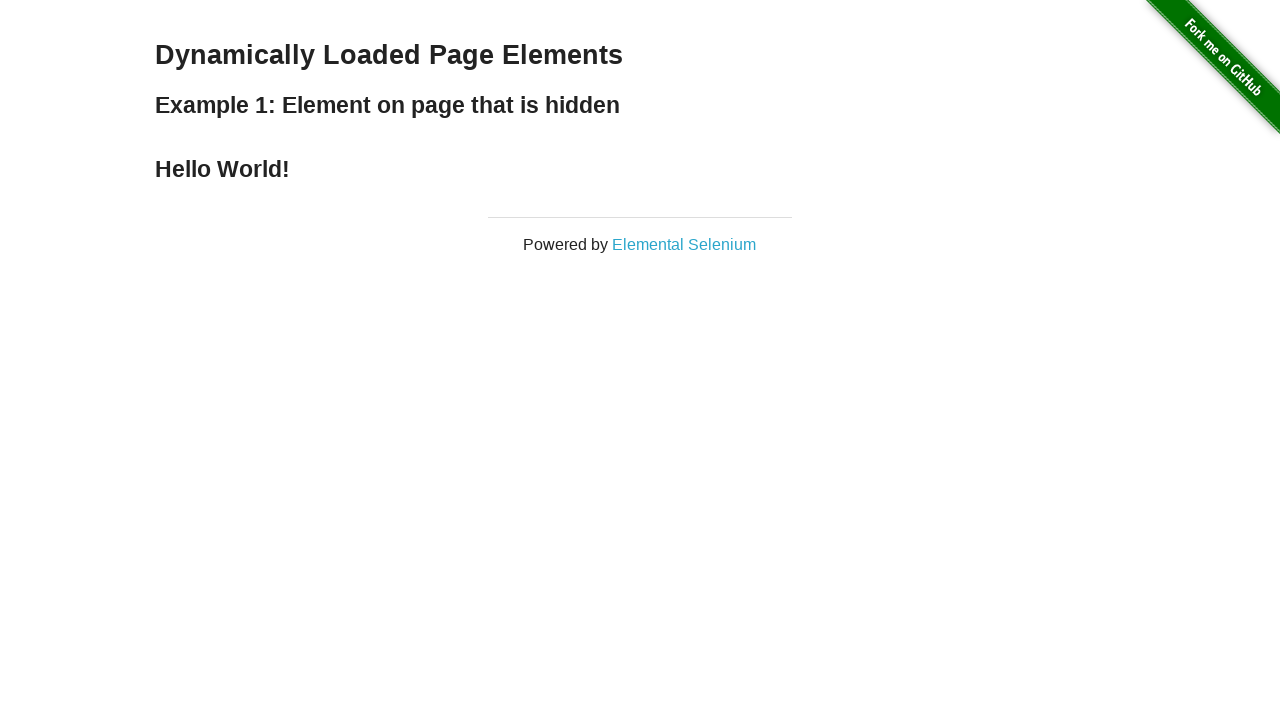